Tests the demo page by filling a text input field, clicking a checkbox, and verifying images are present

Starting URL: https://seleniumbase.github.io/demo_page

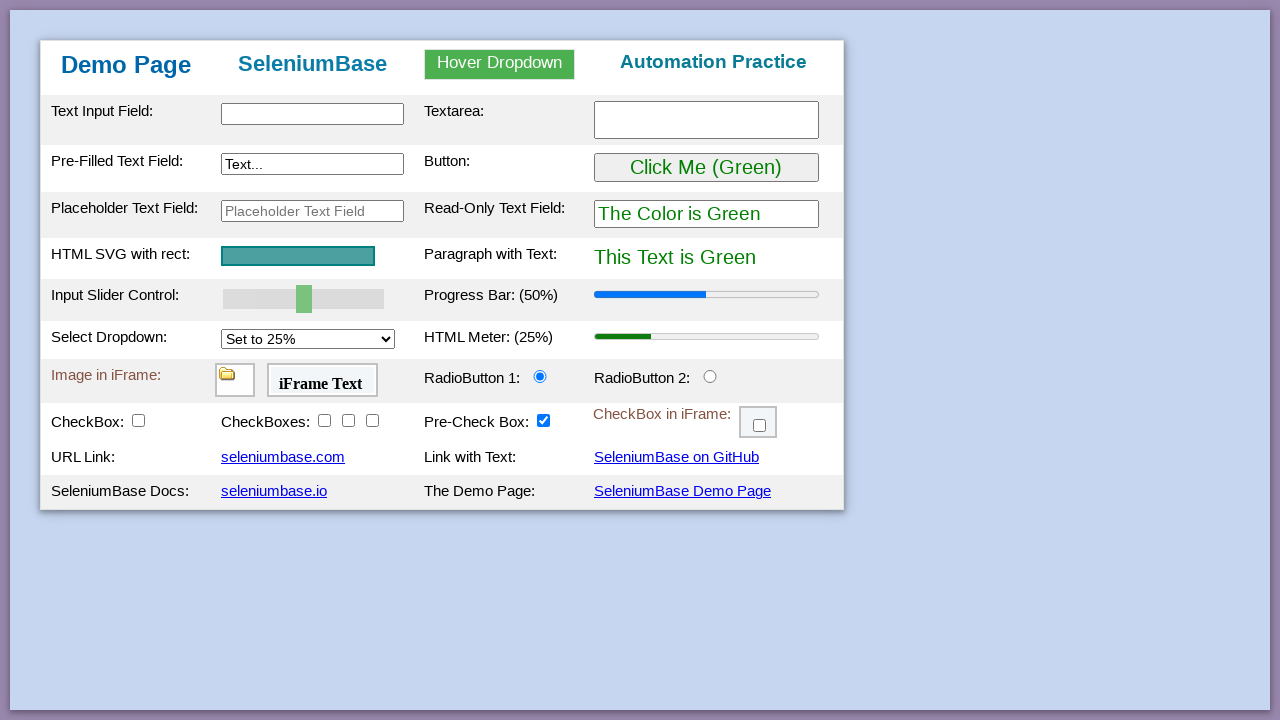

Waited for heading (h2) to be visible
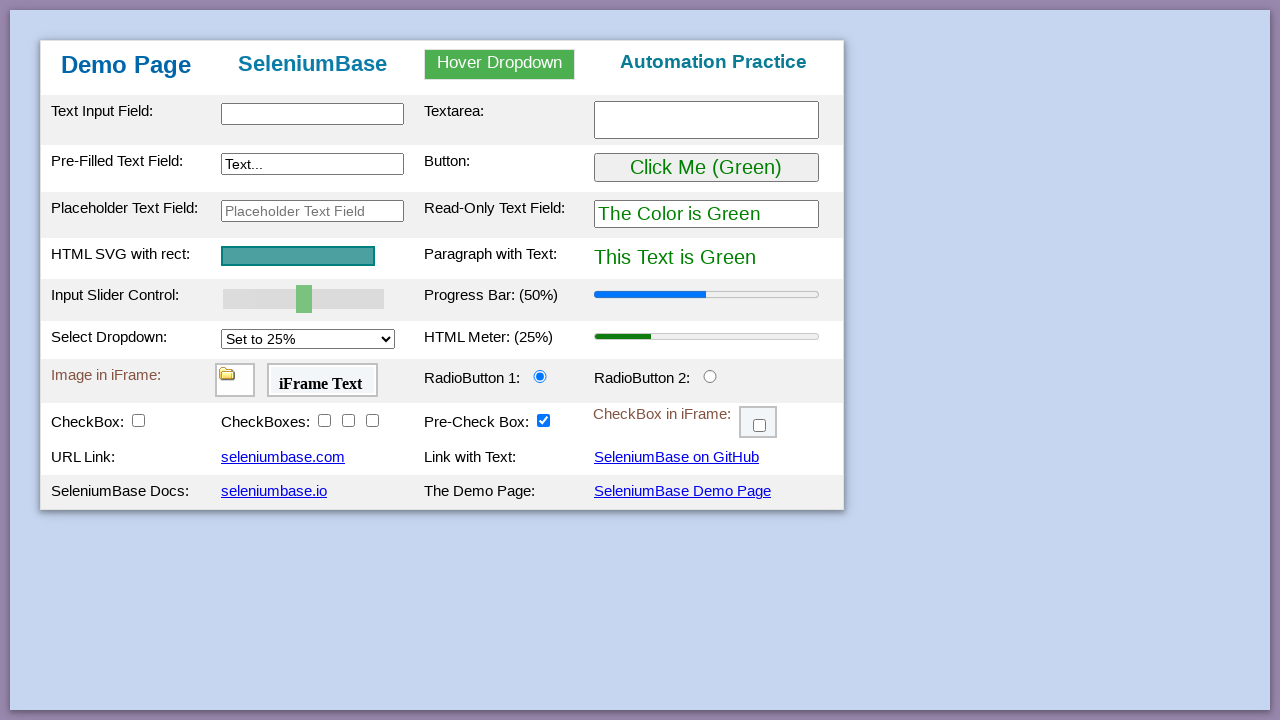

Filled text input field with 'Automation' on #myTextInput
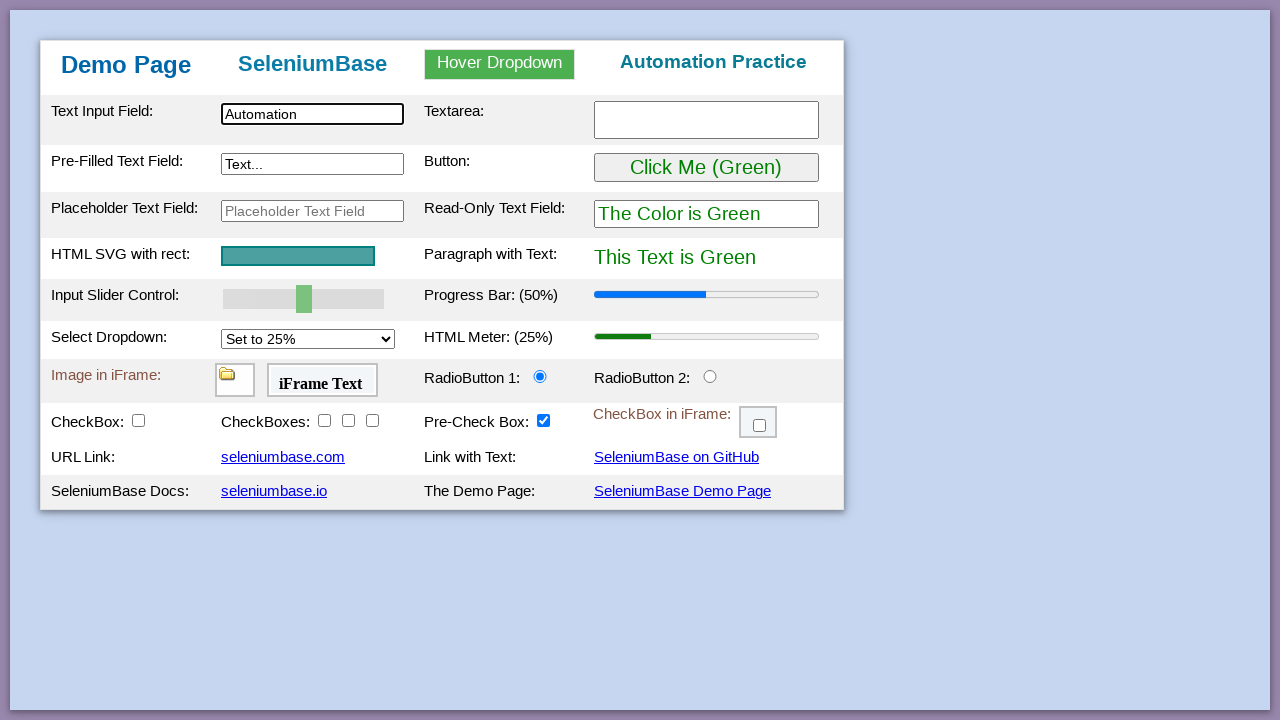

Clicked the first checkbox at (138, 420) on #checkBox1
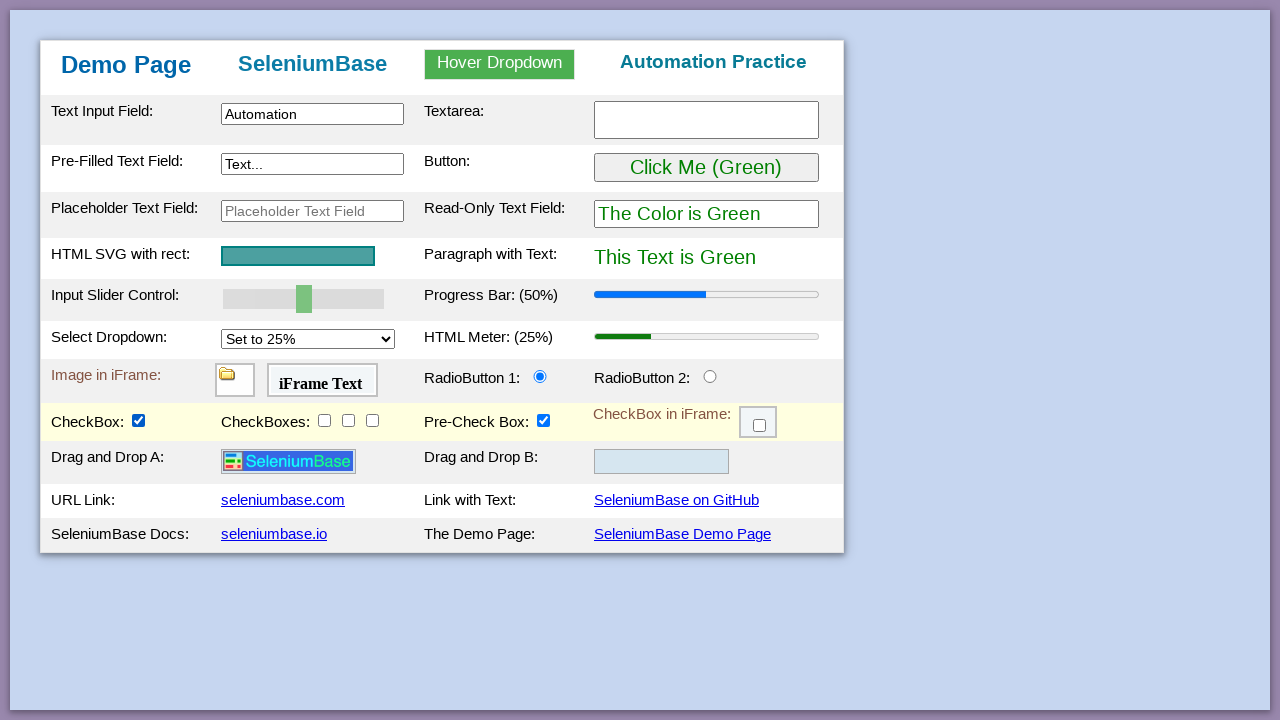

Verified images are present on the page
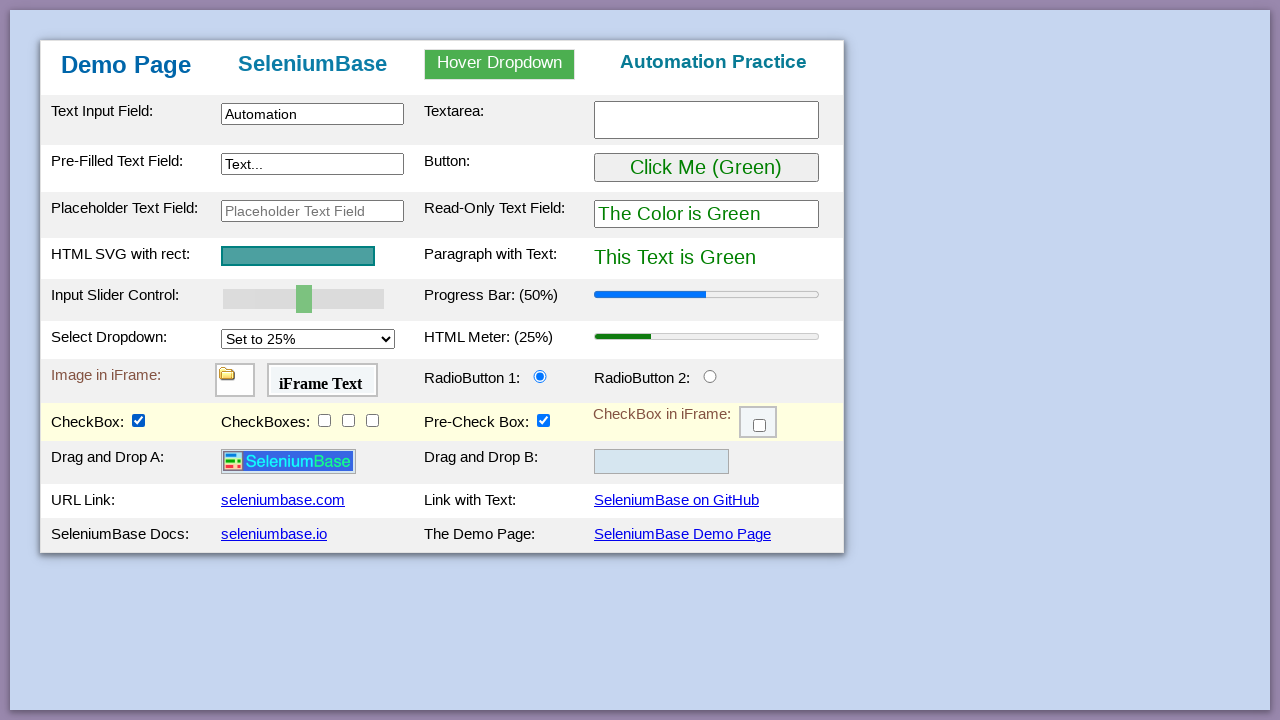

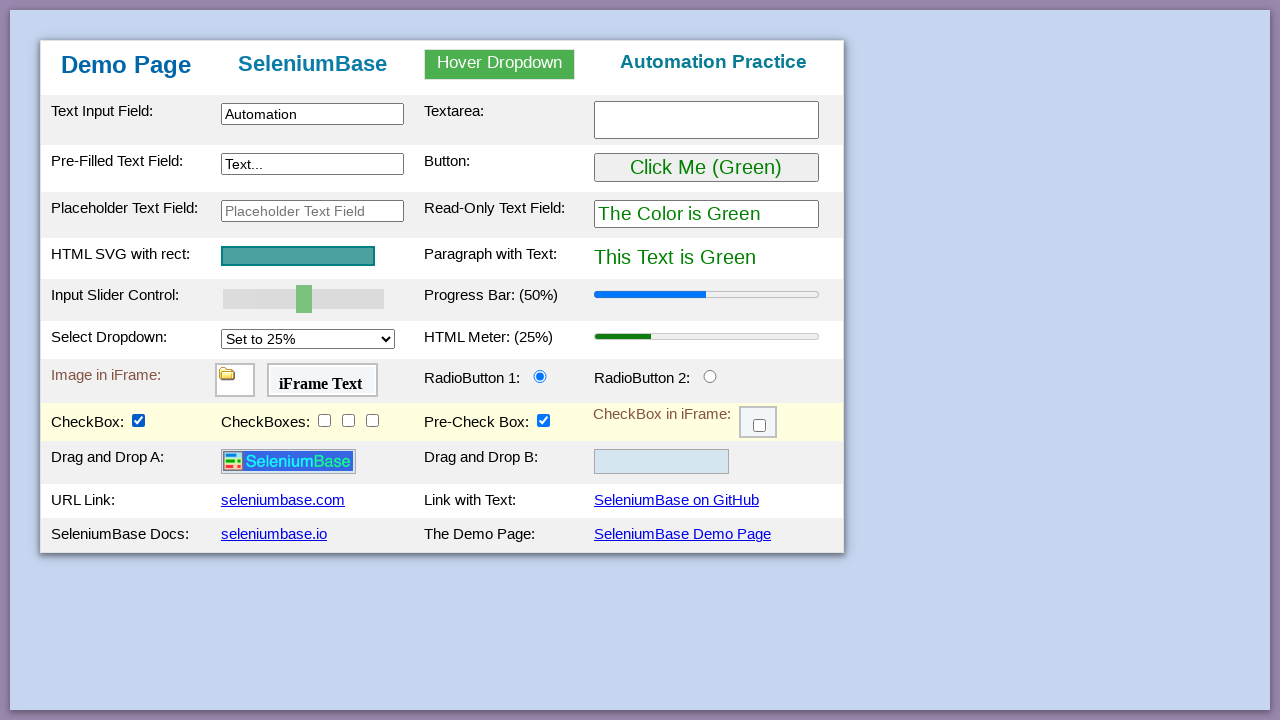